Tests that edits are canceled when pressing Escape key

Starting URL: https://demo.playwright.dev/todomvc

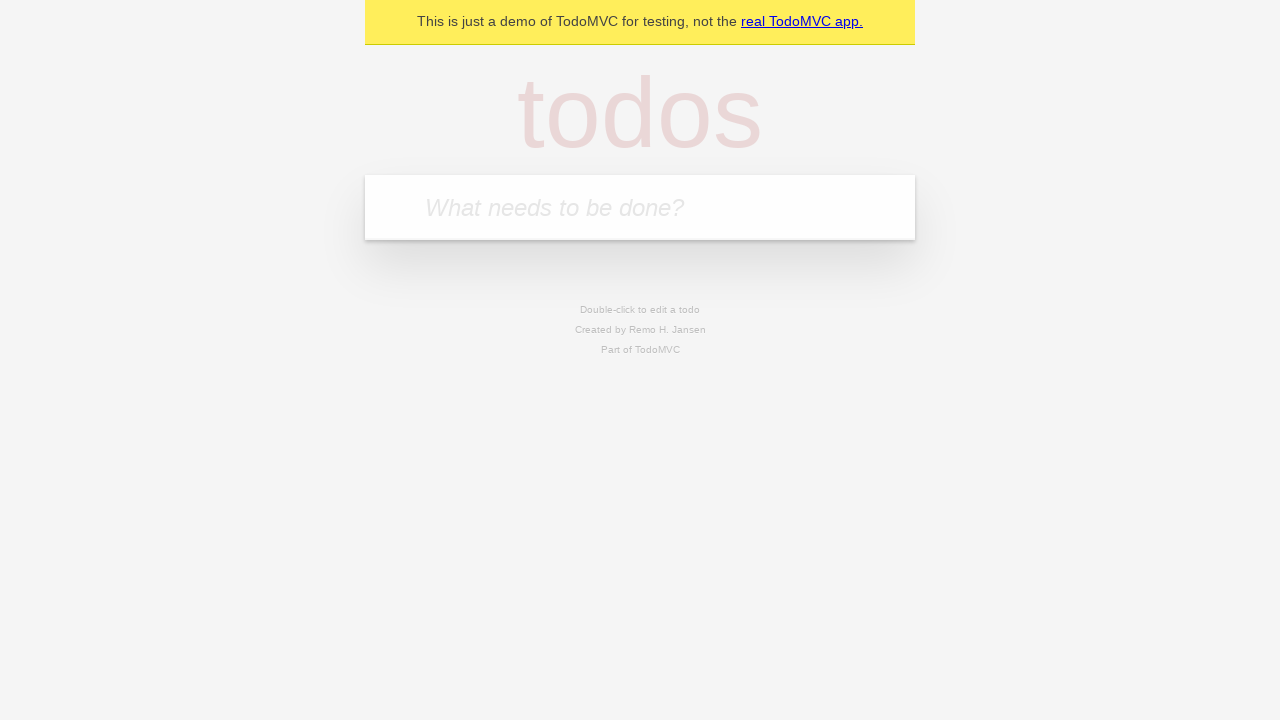

Filled todo input with 'buy some cheese' on internal:attr=[placeholder="What needs to be done?"i]
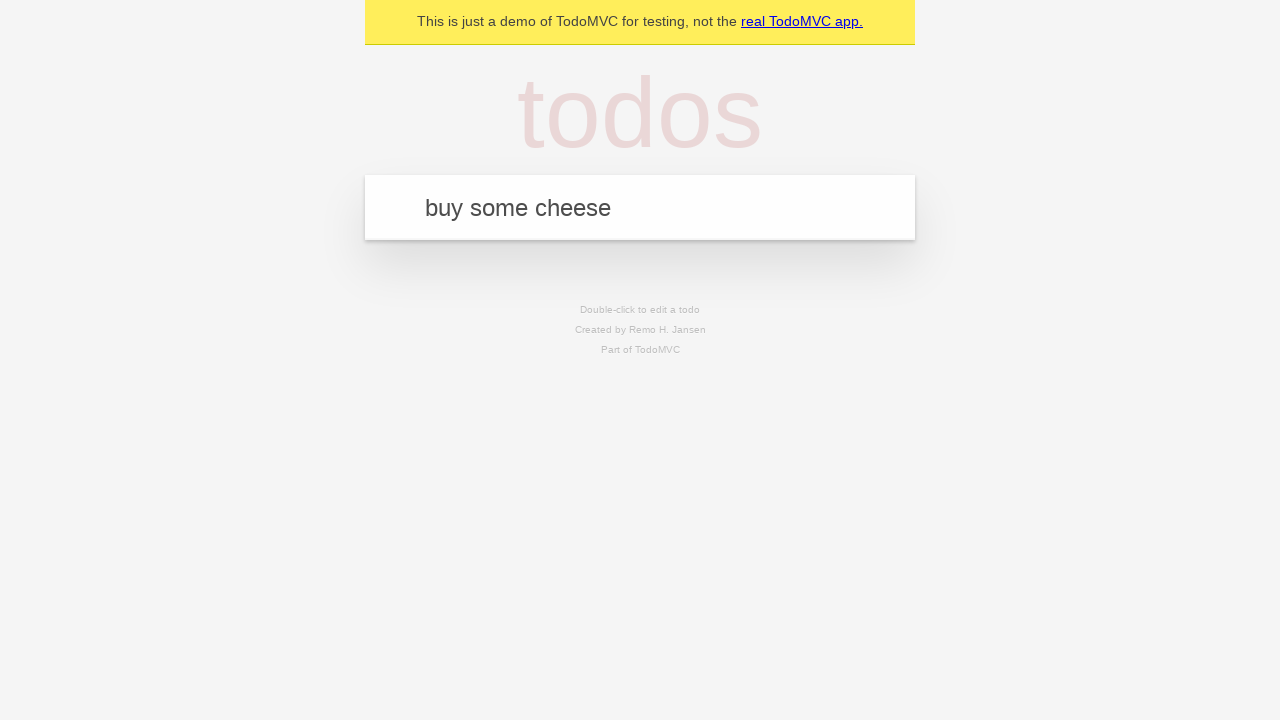

Pressed Enter to create first todo on internal:attr=[placeholder="What needs to be done?"i]
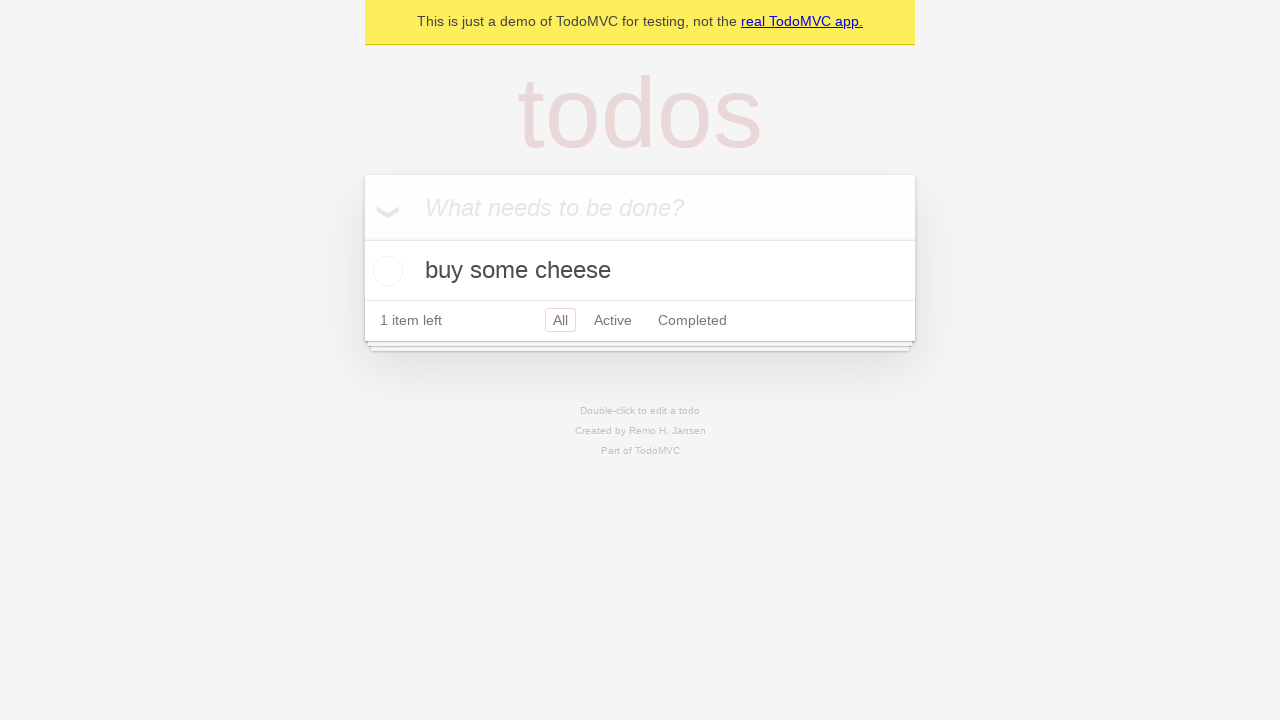

Filled todo input with 'feed the cat' on internal:attr=[placeholder="What needs to be done?"i]
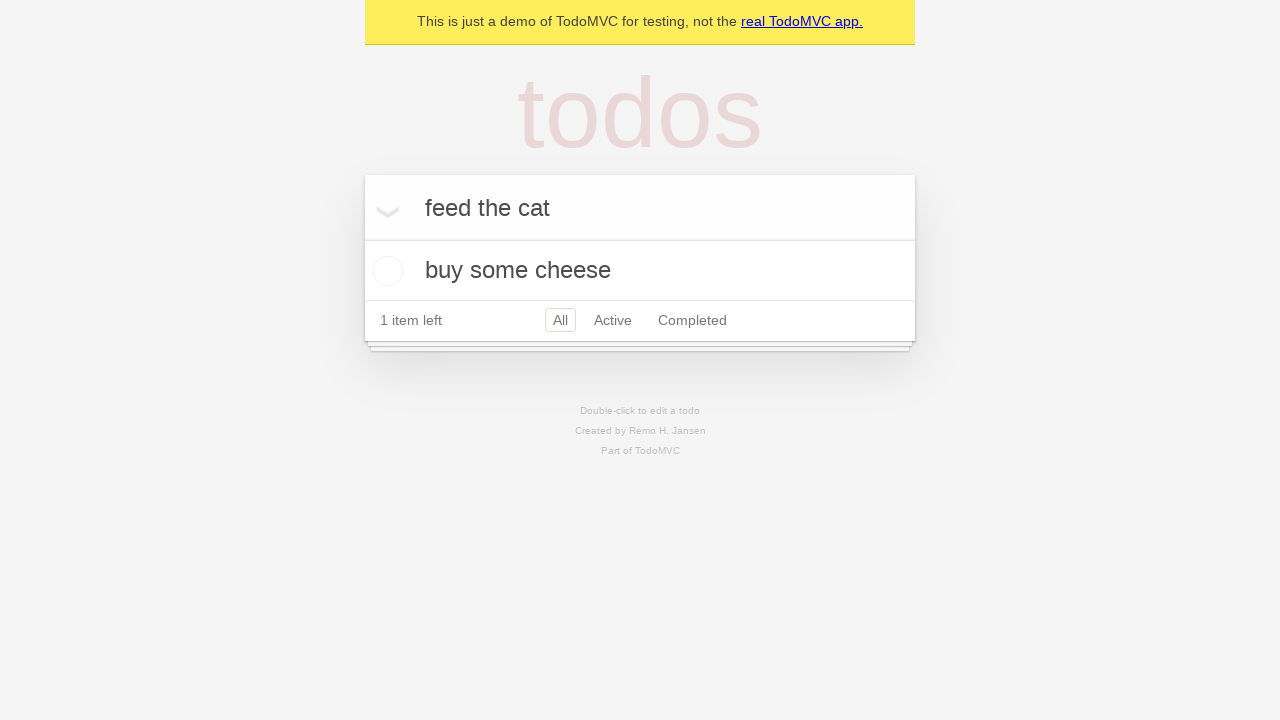

Pressed Enter to create second todo on internal:attr=[placeholder="What needs to be done?"i]
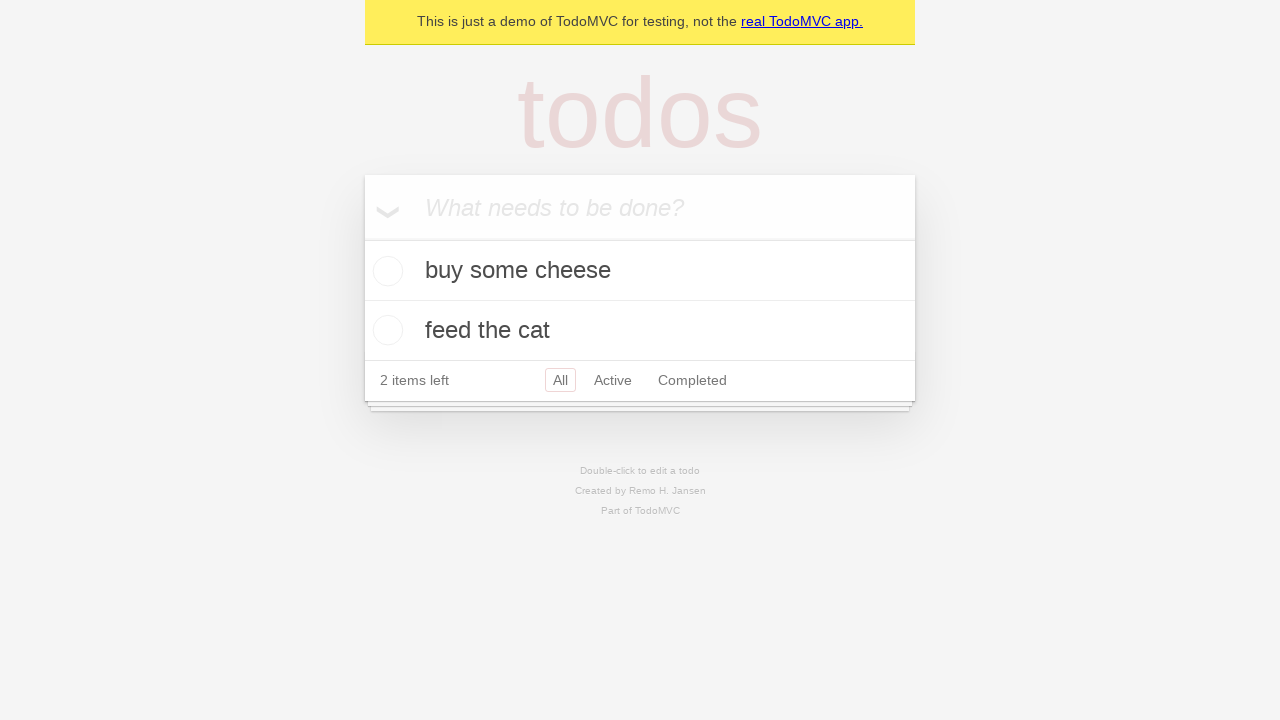

Filled todo input with 'book a doctors appointment' on internal:attr=[placeholder="What needs to be done?"i]
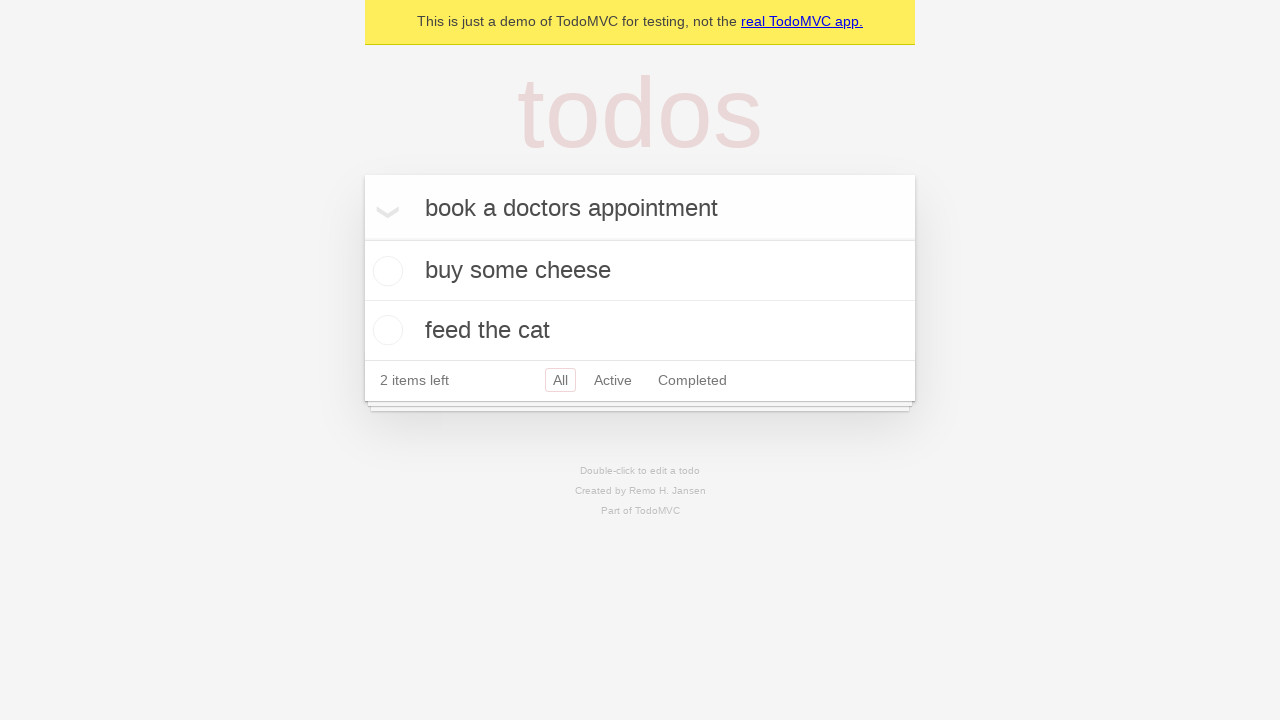

Pressed Enter to create third todo on internal:attr=[placeholder="What needs to be done?"i]
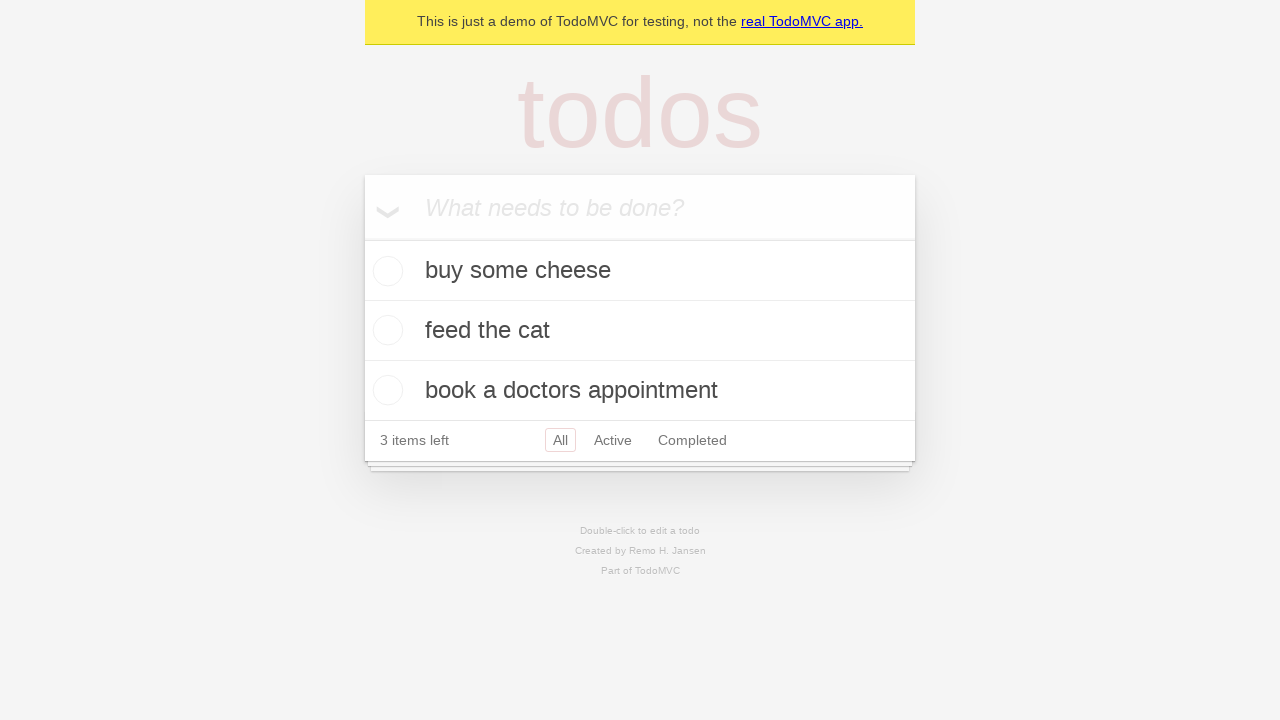

Double-clicked on second todo item to enter edit mode at (640, 331) on internal:testid=[data-testid="todo-item"s] >> nth=1
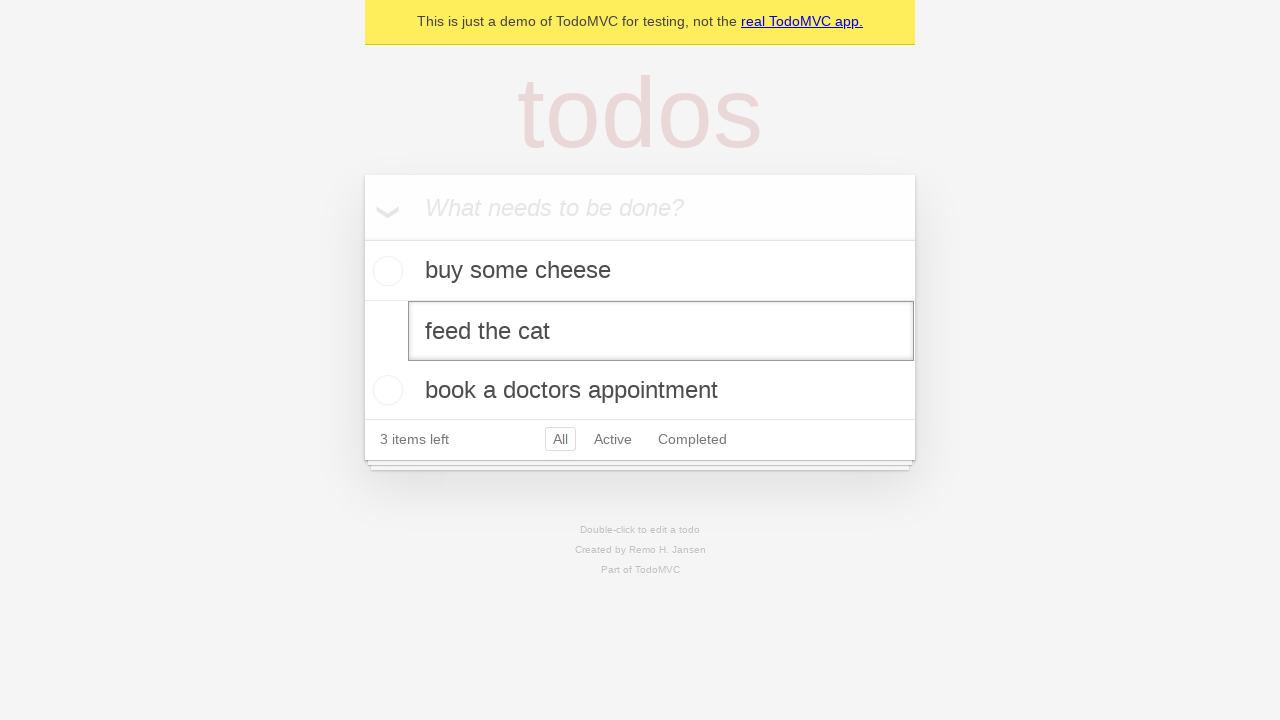

Changed todo text to 'buy some sausages' in edit field on internal:testid=[data-testid="todo-item"s] >> nth=1 >> internal:role=textbox[nam
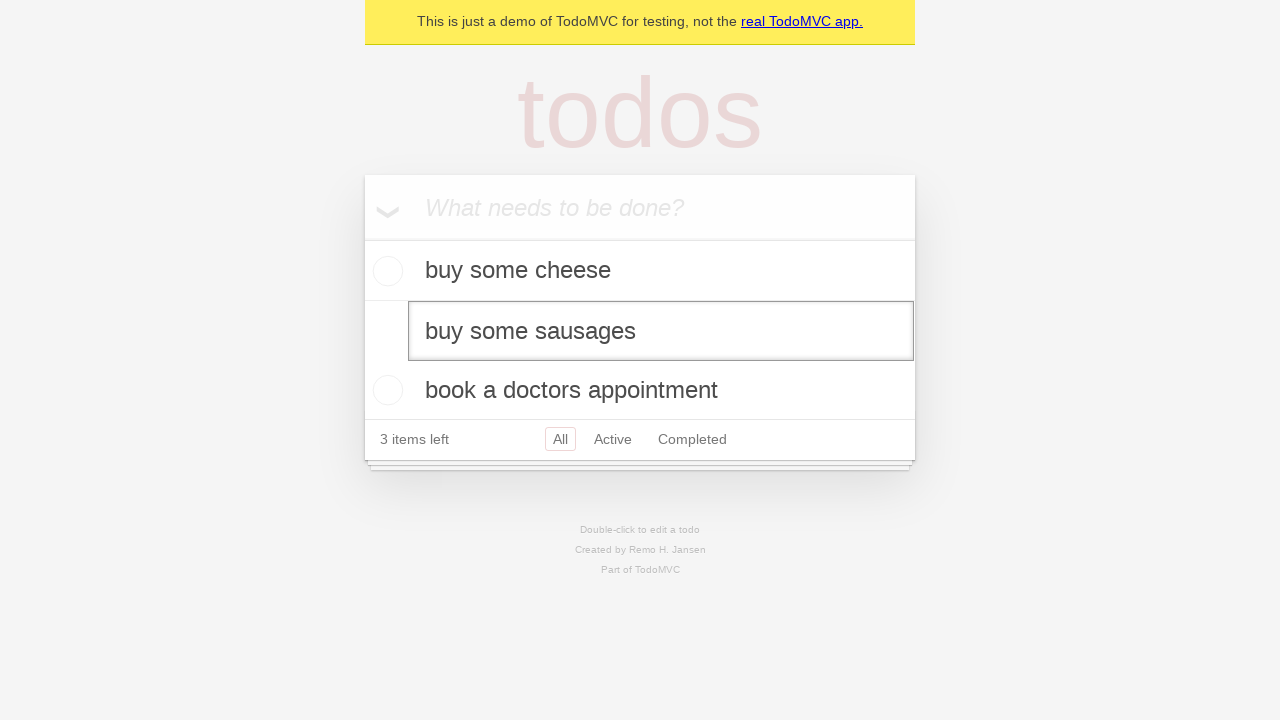

Pressed Escape key to cancel edits on internal:testid=[data-testid="todo-item"s] >> nth=1 >> internal:role=textbox[nam
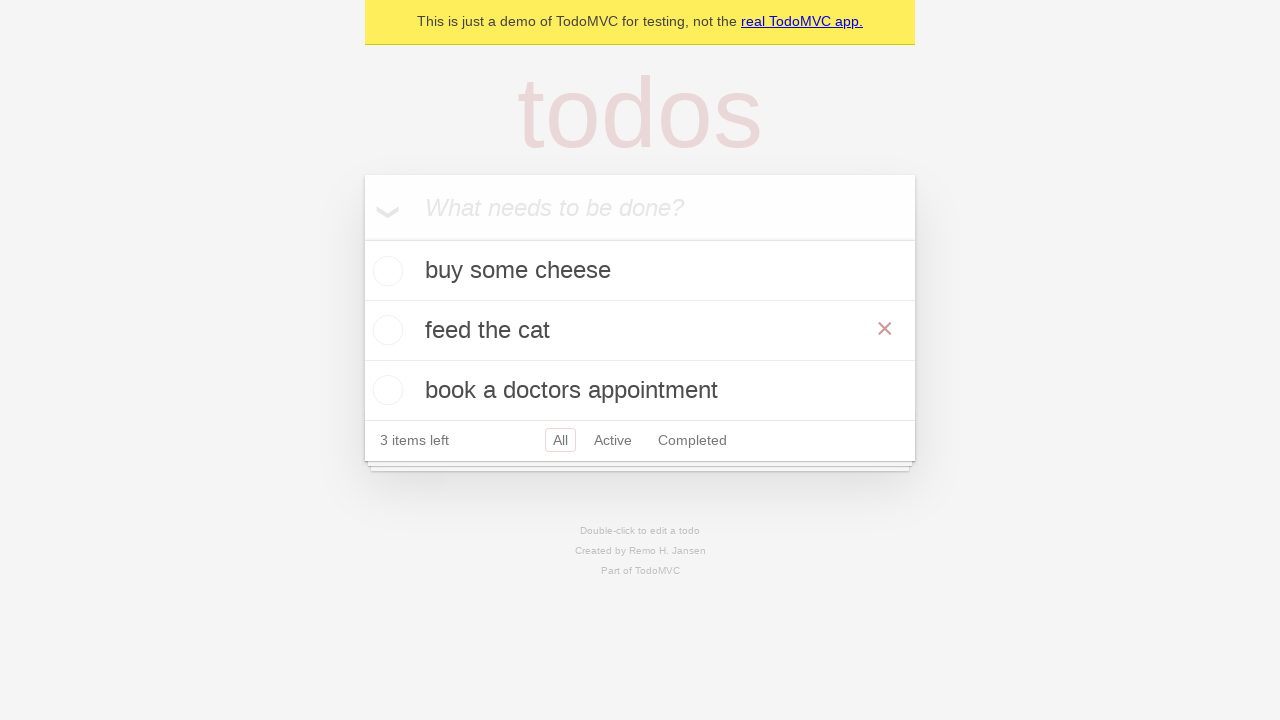

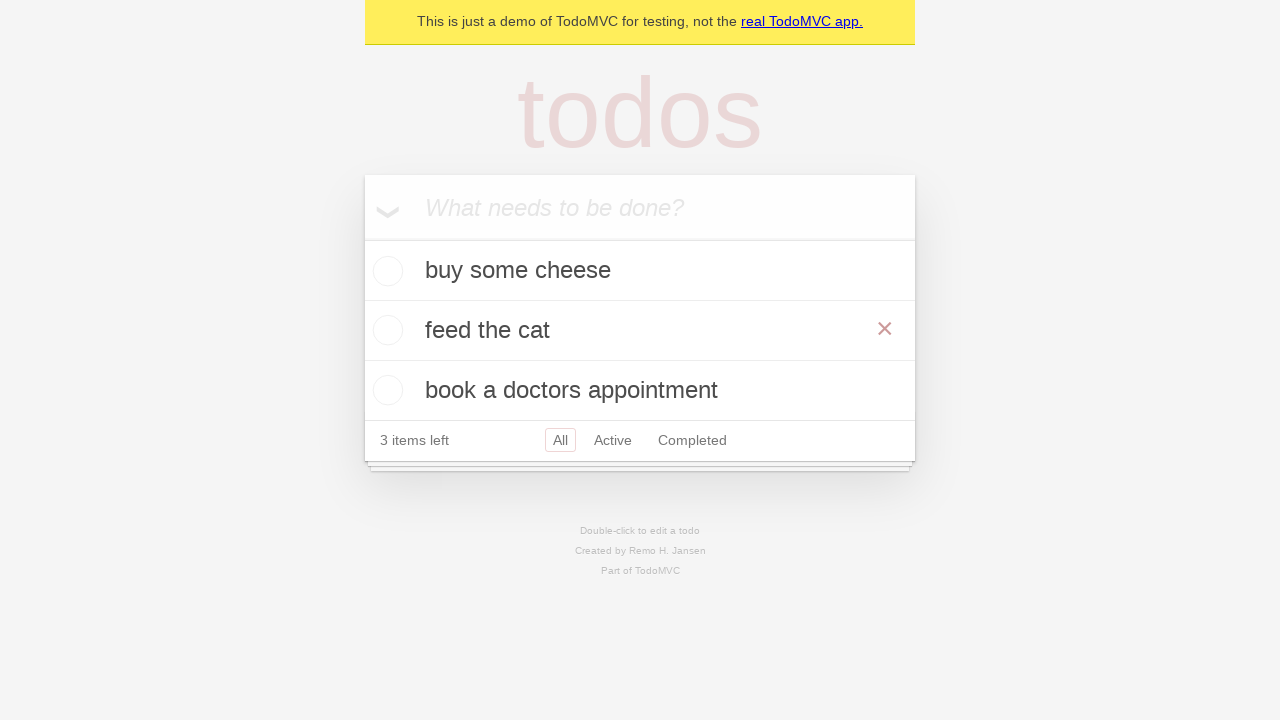